Automates a speech-to-text interface by entering Japanese text into an input field and submitting it

Starting URL: https://shovelful.vercel.app/speech/

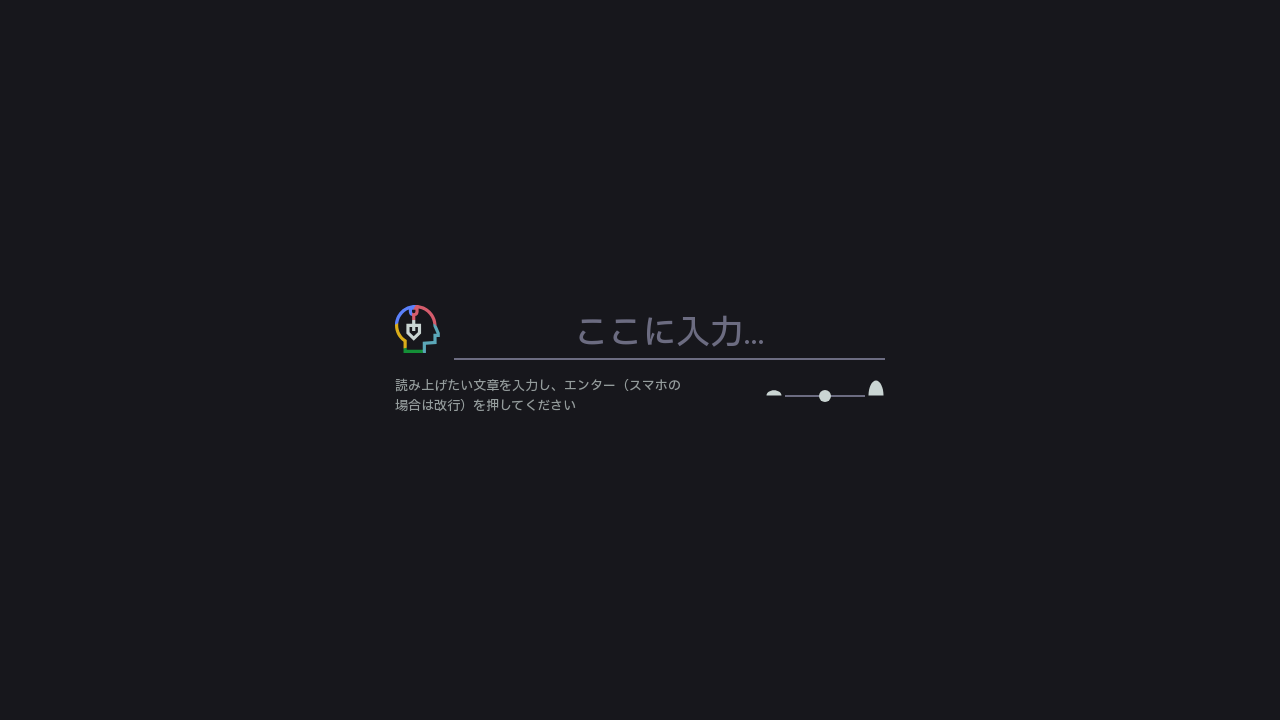

Located the text input field for speech-to-text interface
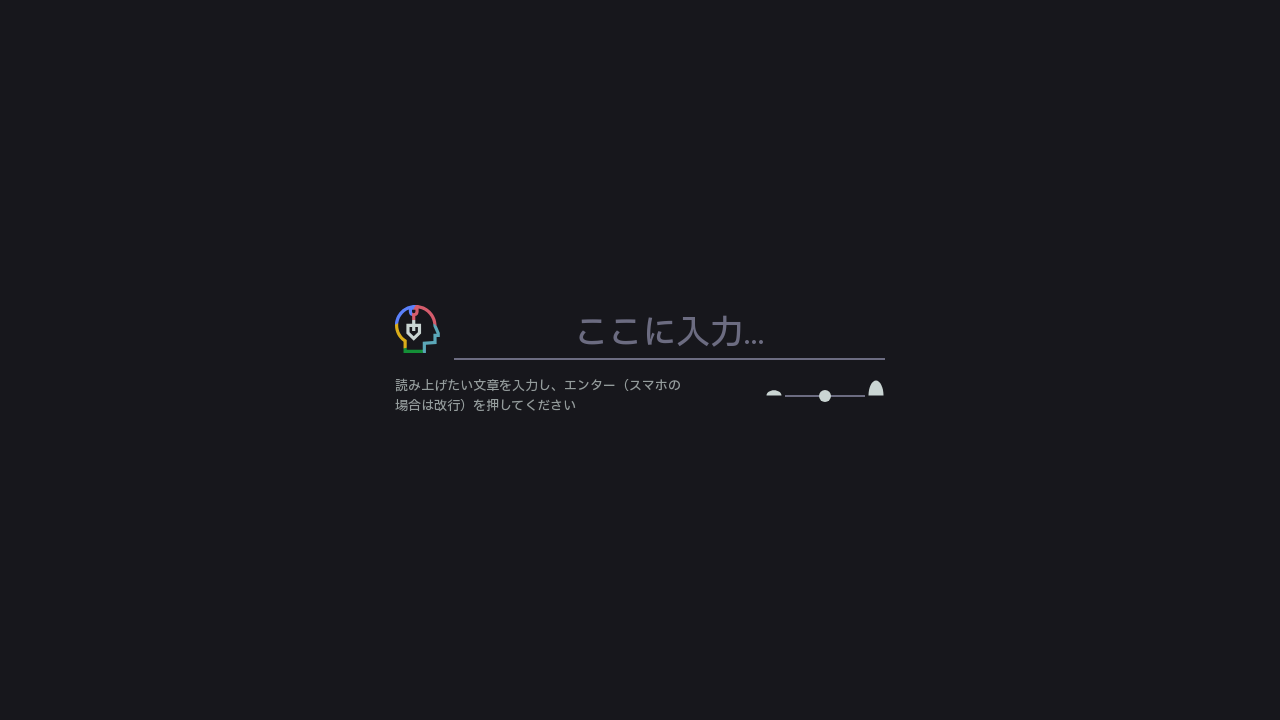

Entered Japanese text into the input field on xpath=//*[@id="root"]/div[1]/div[1]/div/input
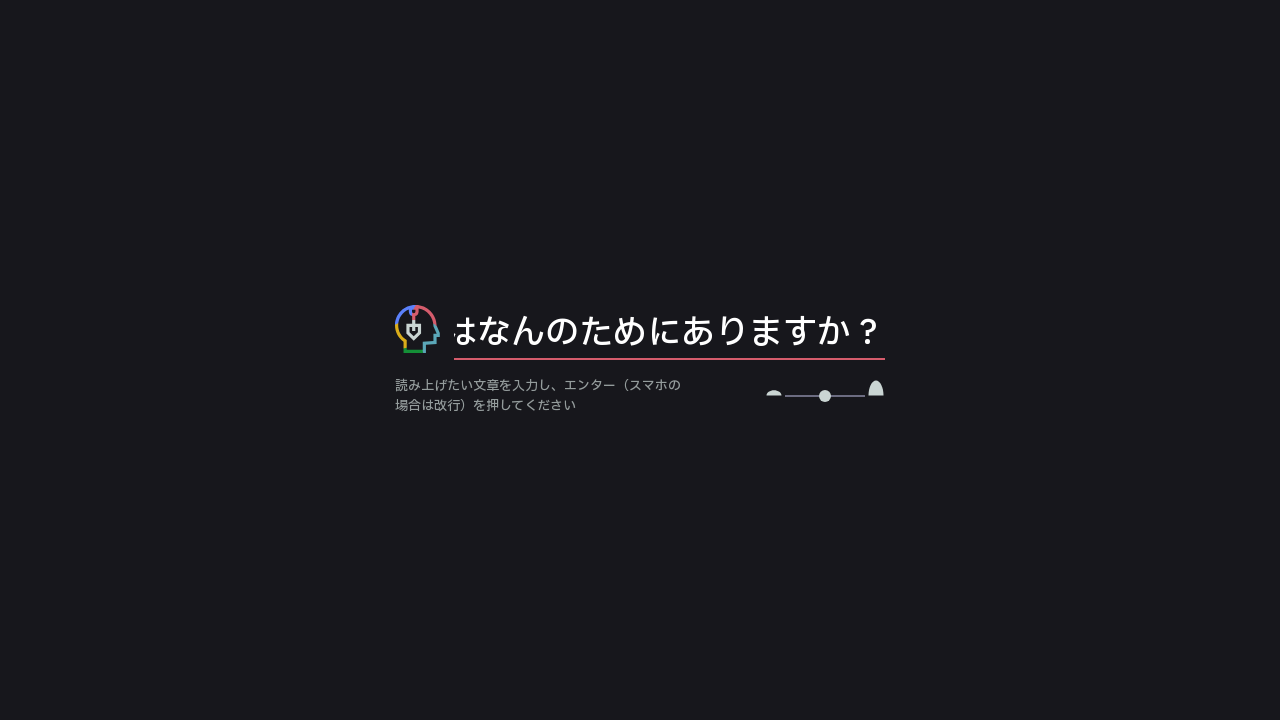

Submitted the text by pressing Enter on xpath=//*[@id="root"]/div[1]/div[1]/div/input
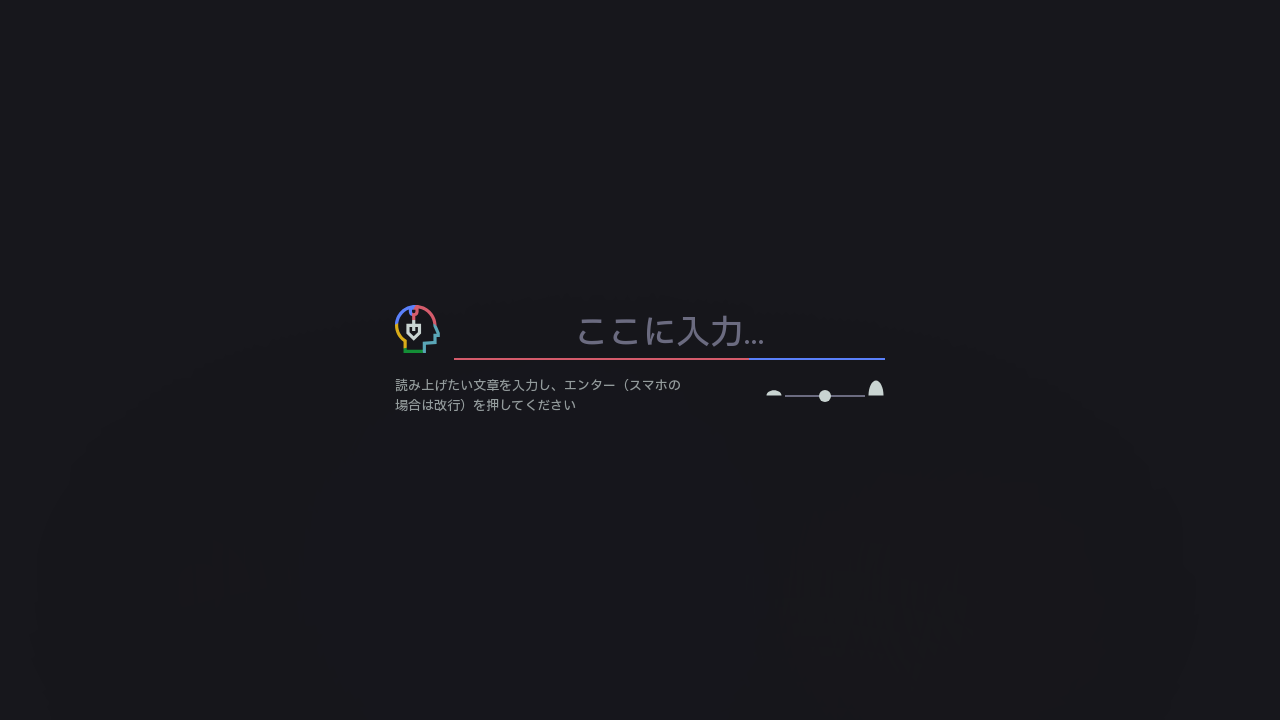

Waited 60 seconds for the system to process the speech-to-text
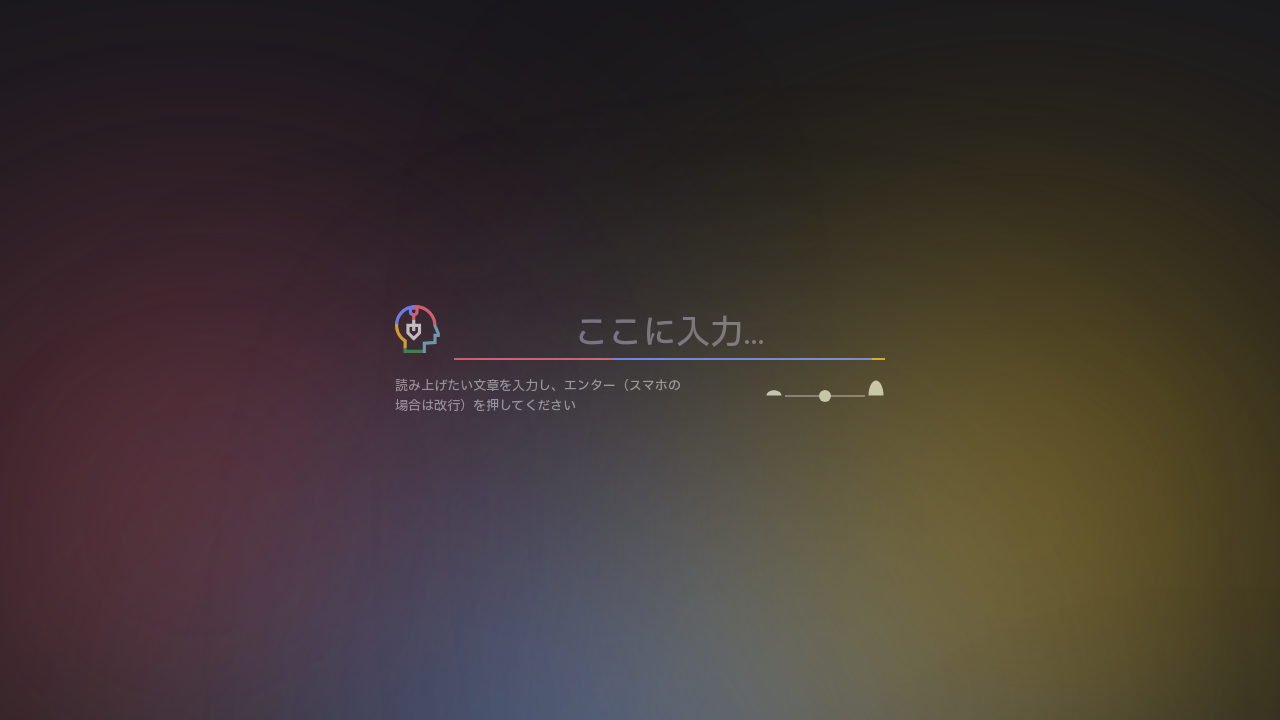

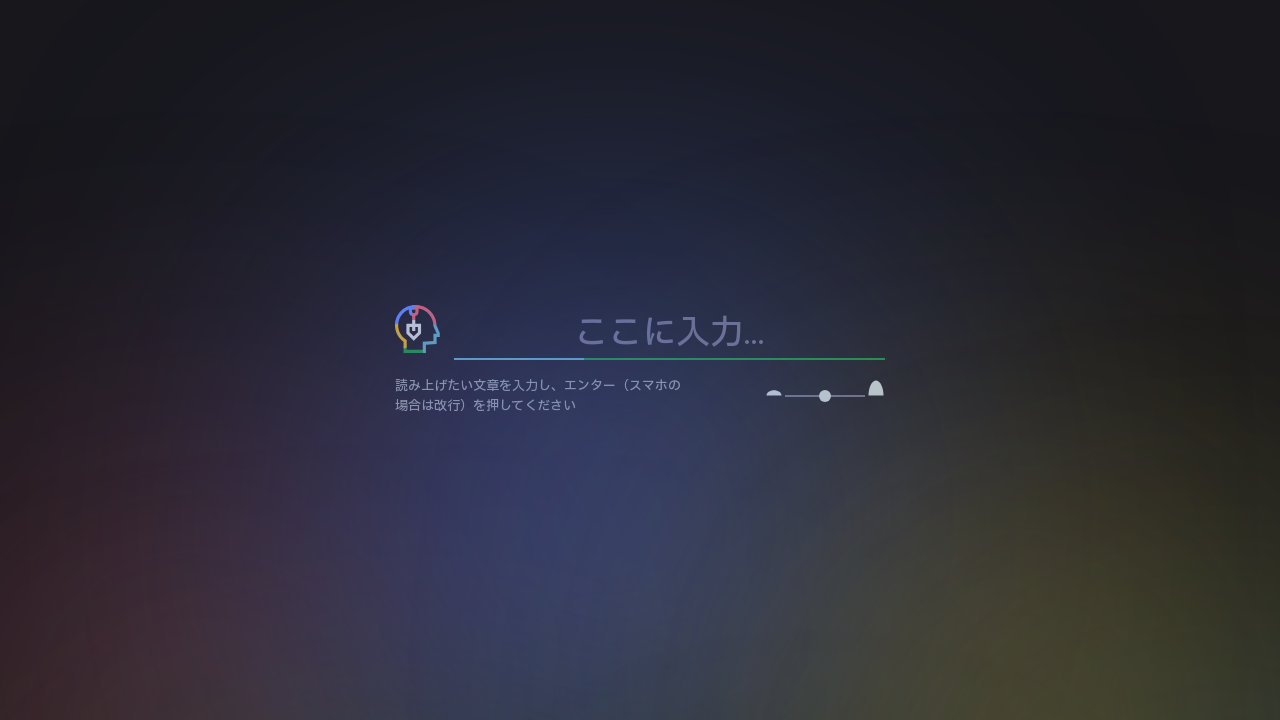